Tests JavaScript confirm dialog handling by clicking a button to trigger a confirm and dismissing it

Starting URL: https://kitchen.applitools.com/ingredients/alert

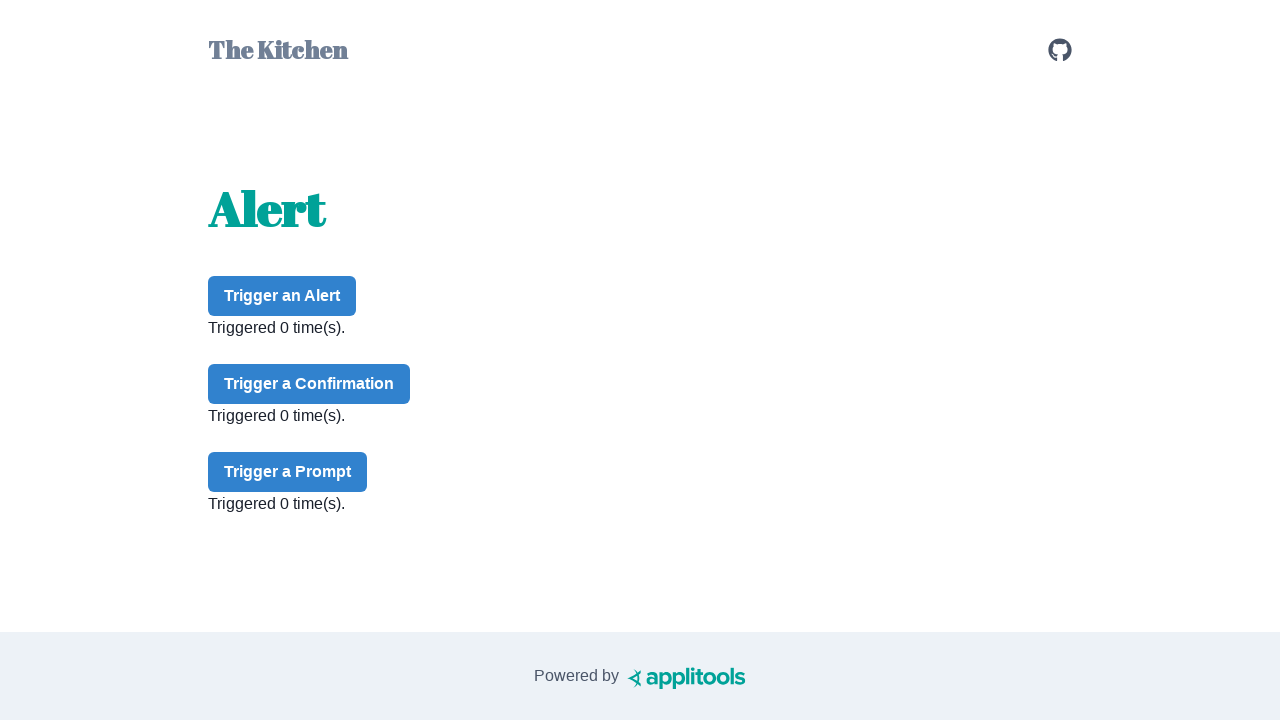

Set up dialog handler to dismiss any dialogs
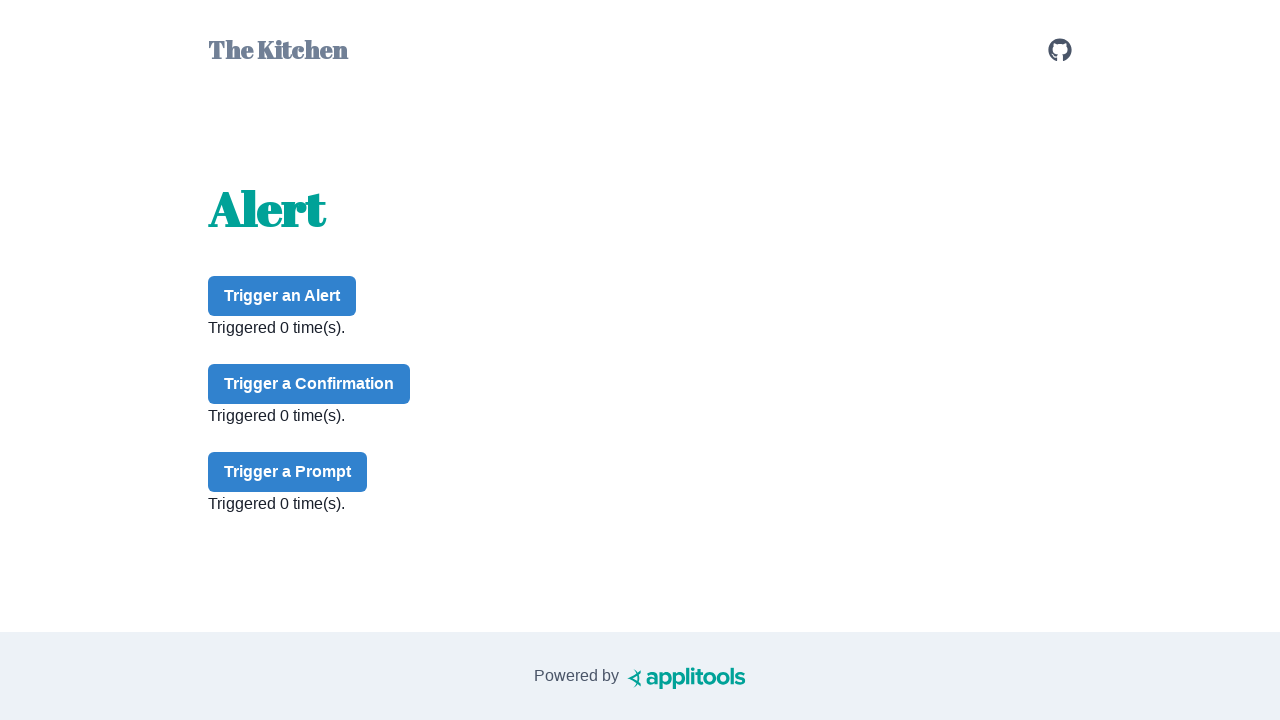

Clicked confirm button to trigger confirm dialog at (309, 384) on #confirm-button
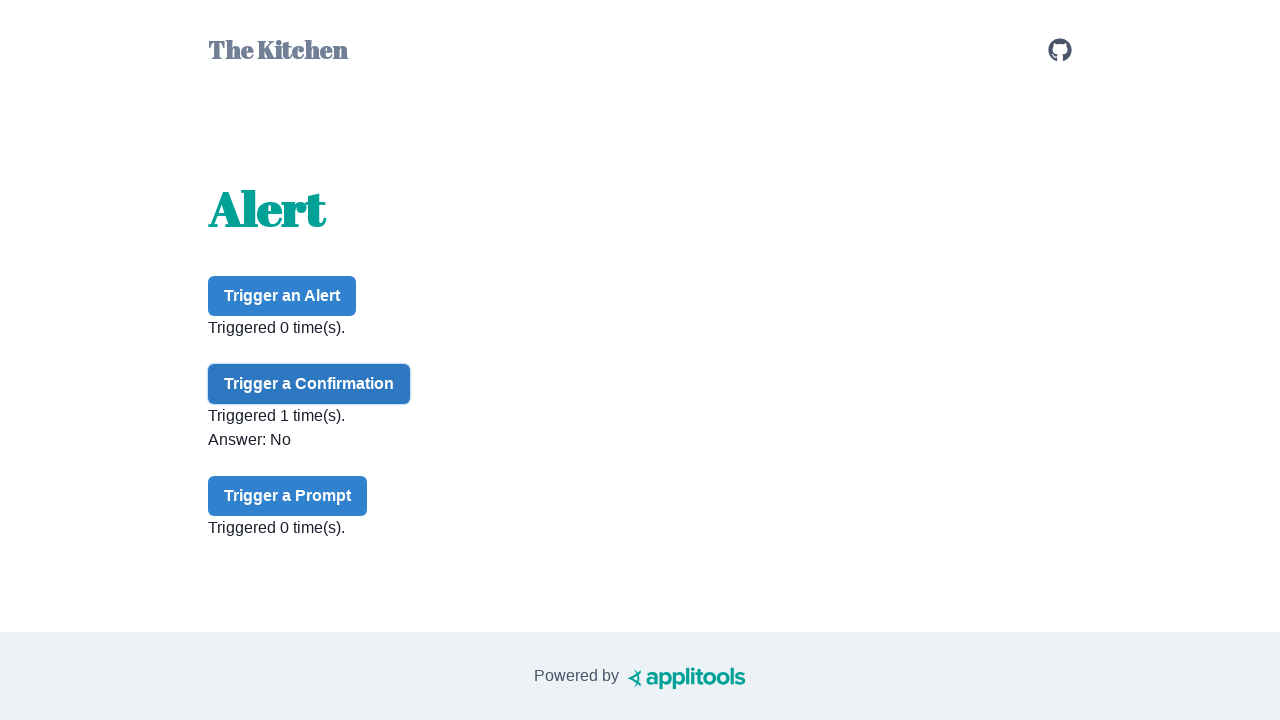

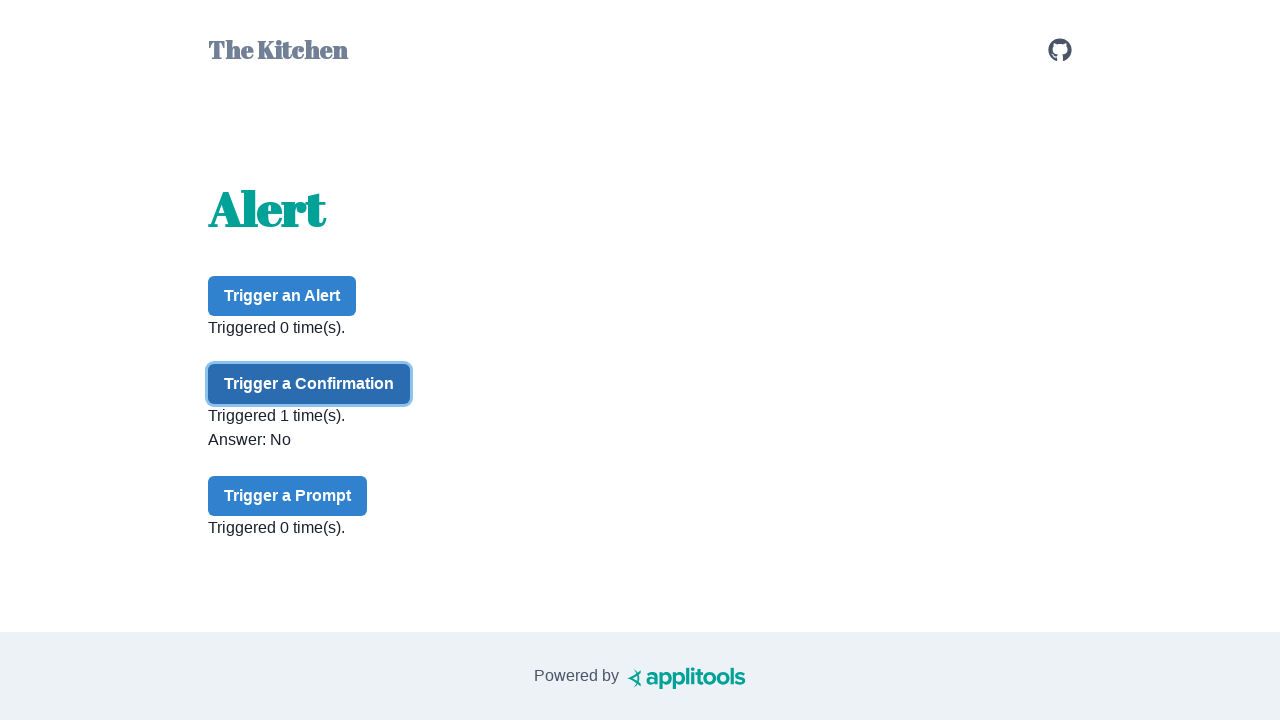